Tests renting cat ID 1 and verifying the rental status and remaining cats display correctly

Starting URL: https://cs1632.appspot.com/

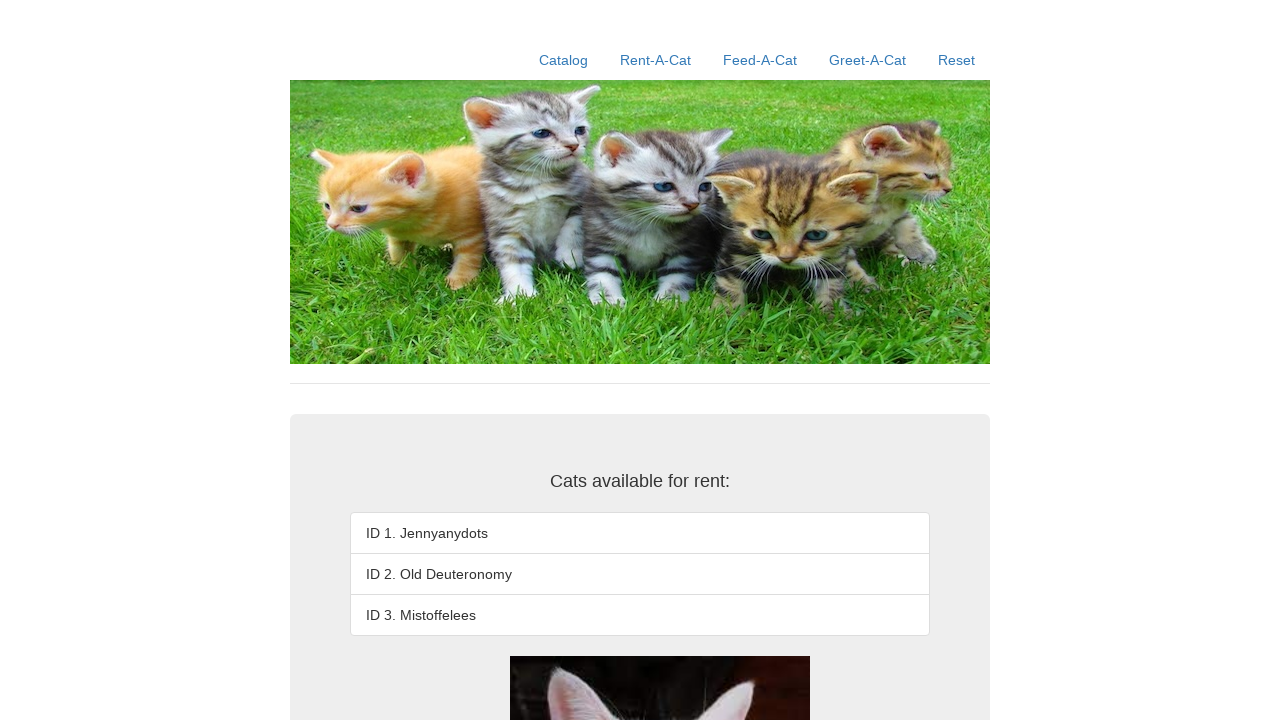

Reset cookies to clear rental state for all cats
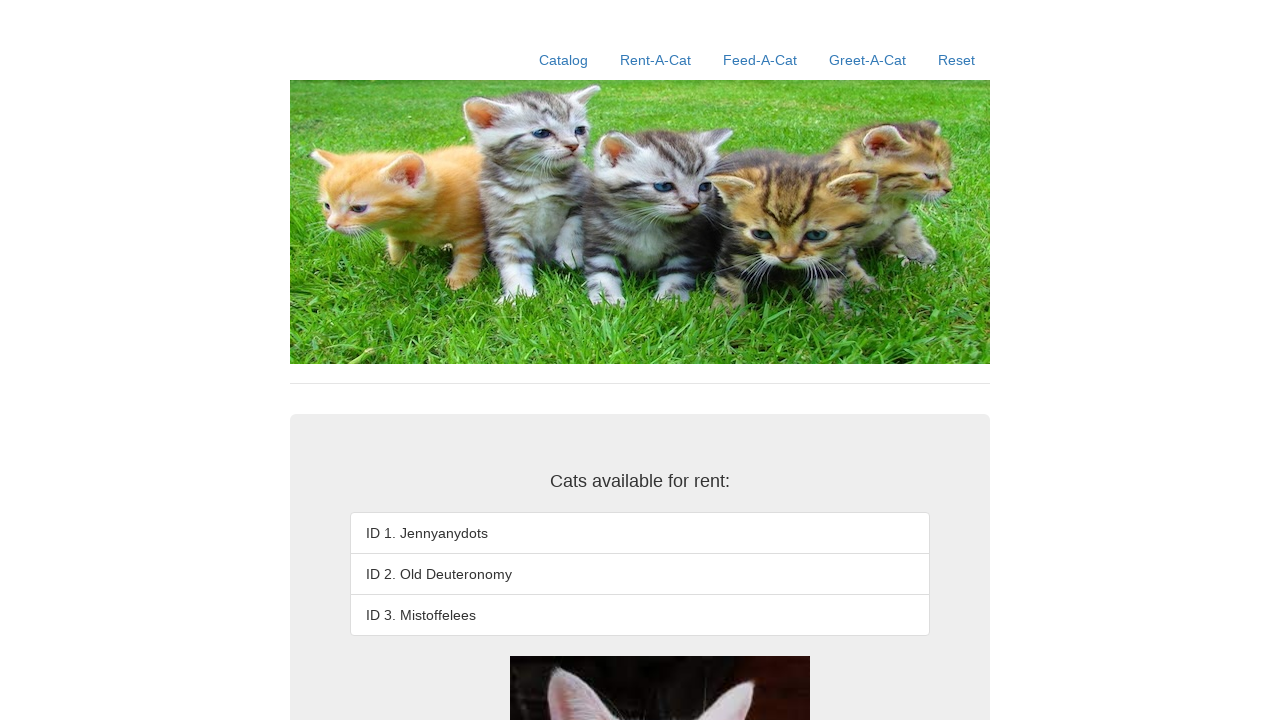

Clicked Rent-A-Cat link at (656, 60) on text=Rent-A-Cat
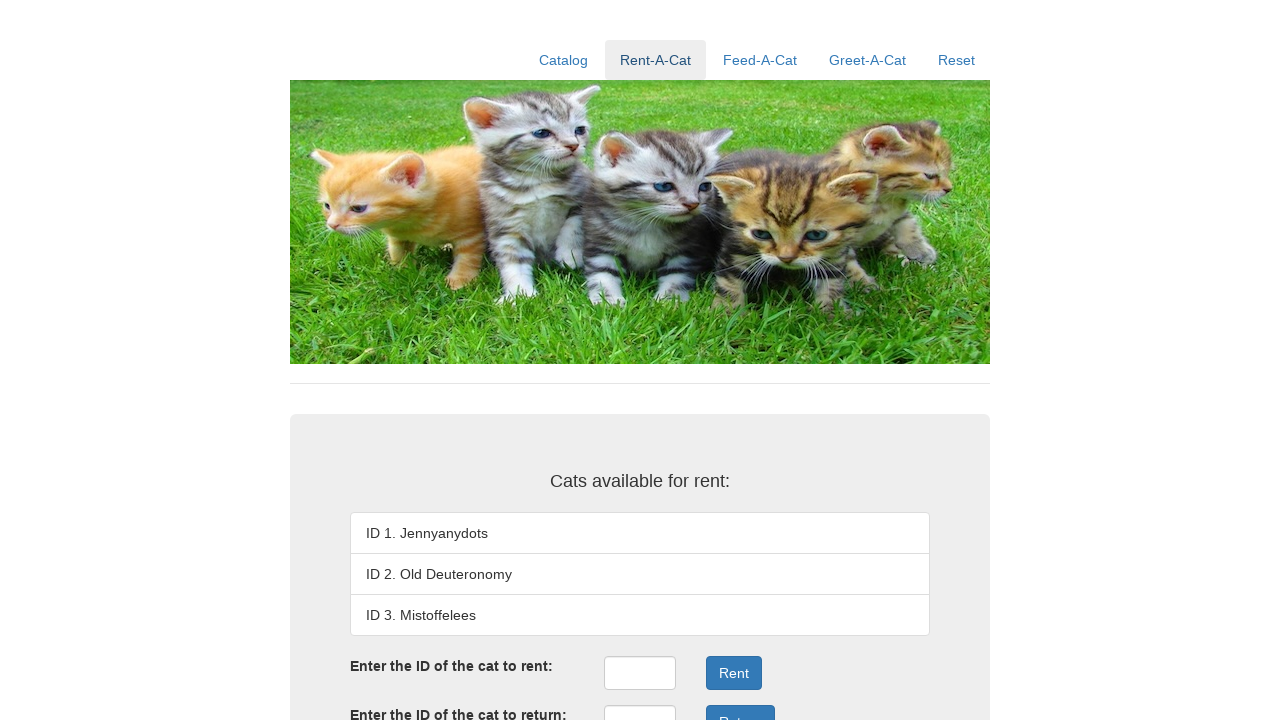

Clicked rentID input field at (640, 673) on #rentID
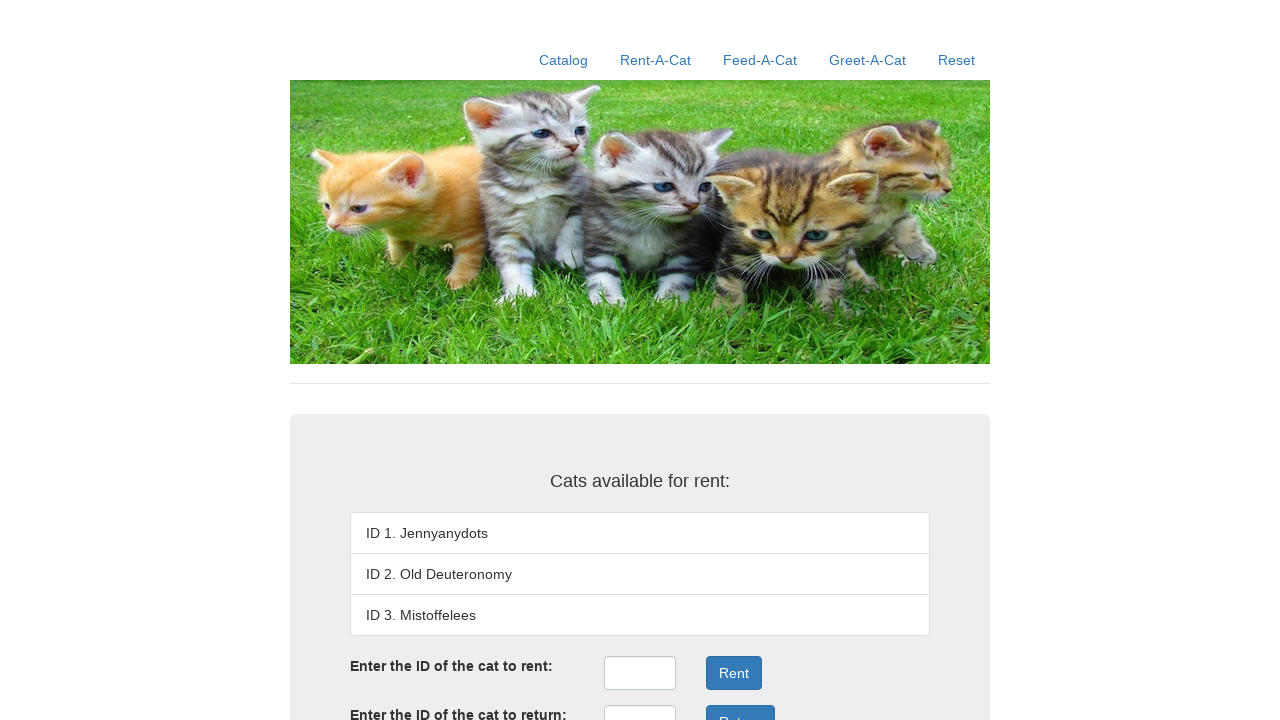

Filled rentID field with value '1' on #rentID
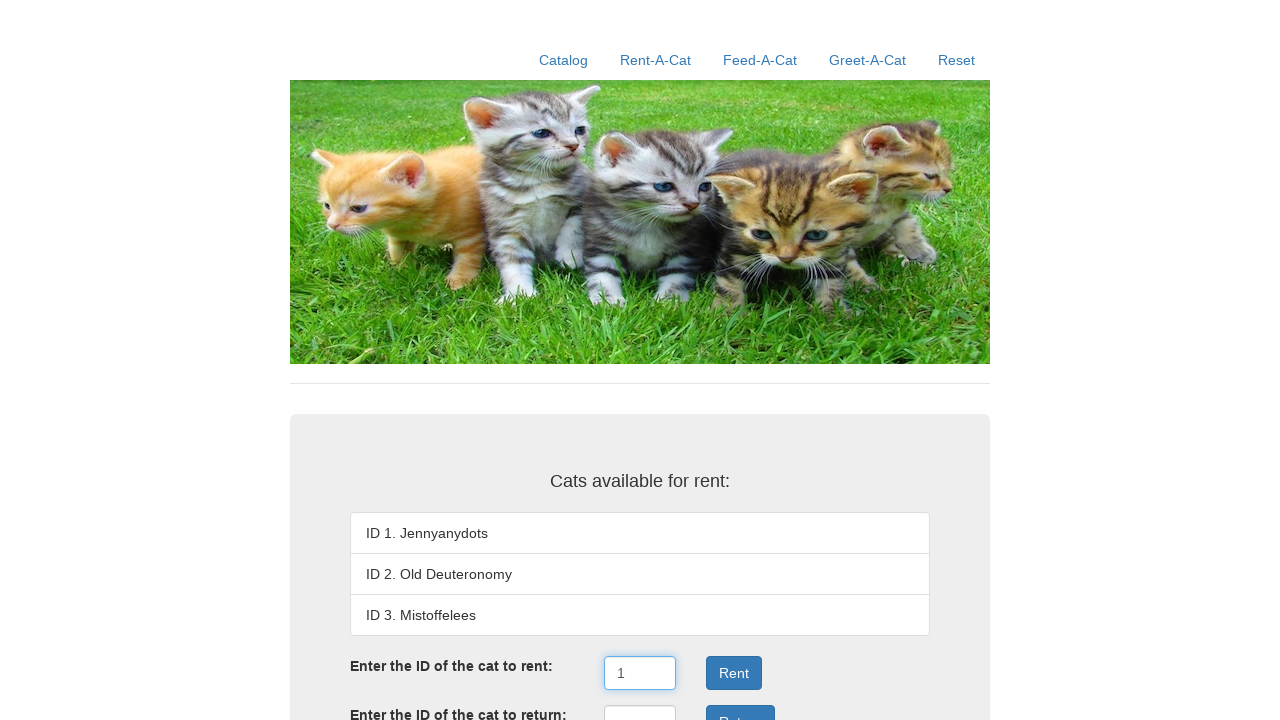

Clicked rent button to submit rental request for cat ID 1 at (734, 673) on .form-group:nth-child(3) .btn
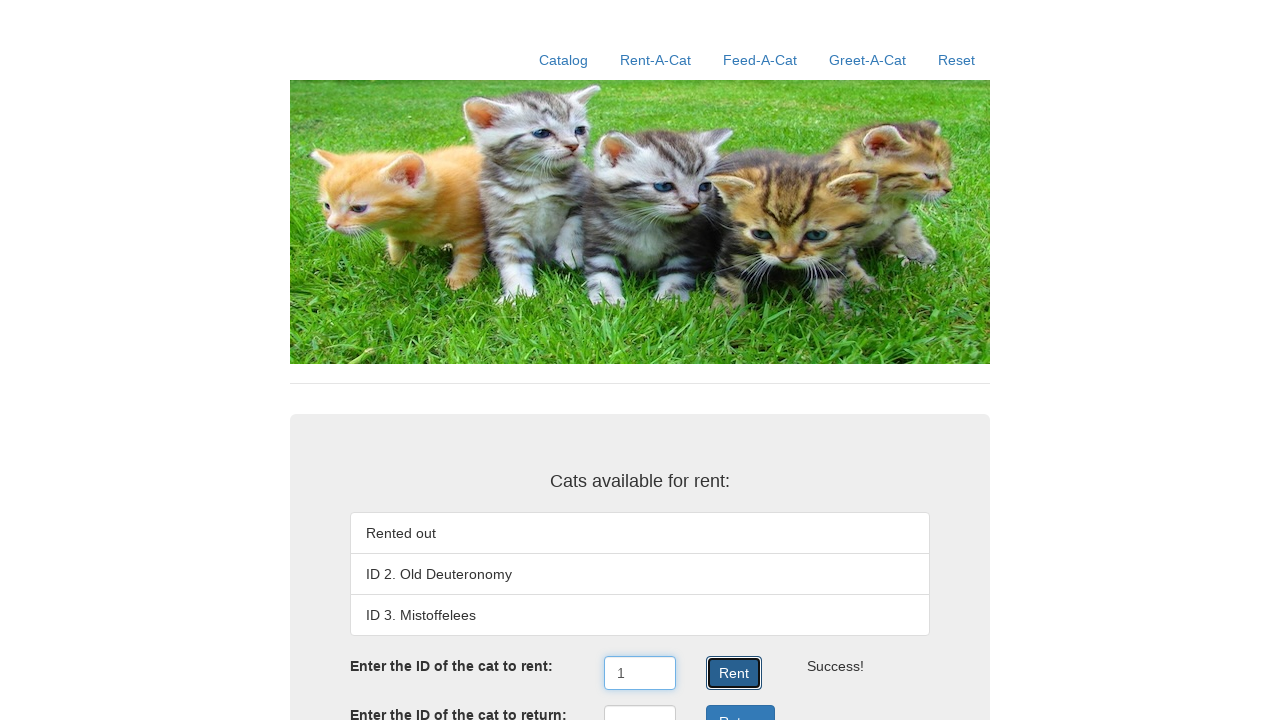

Verified that cat ID 1 status shows 'Rented out'
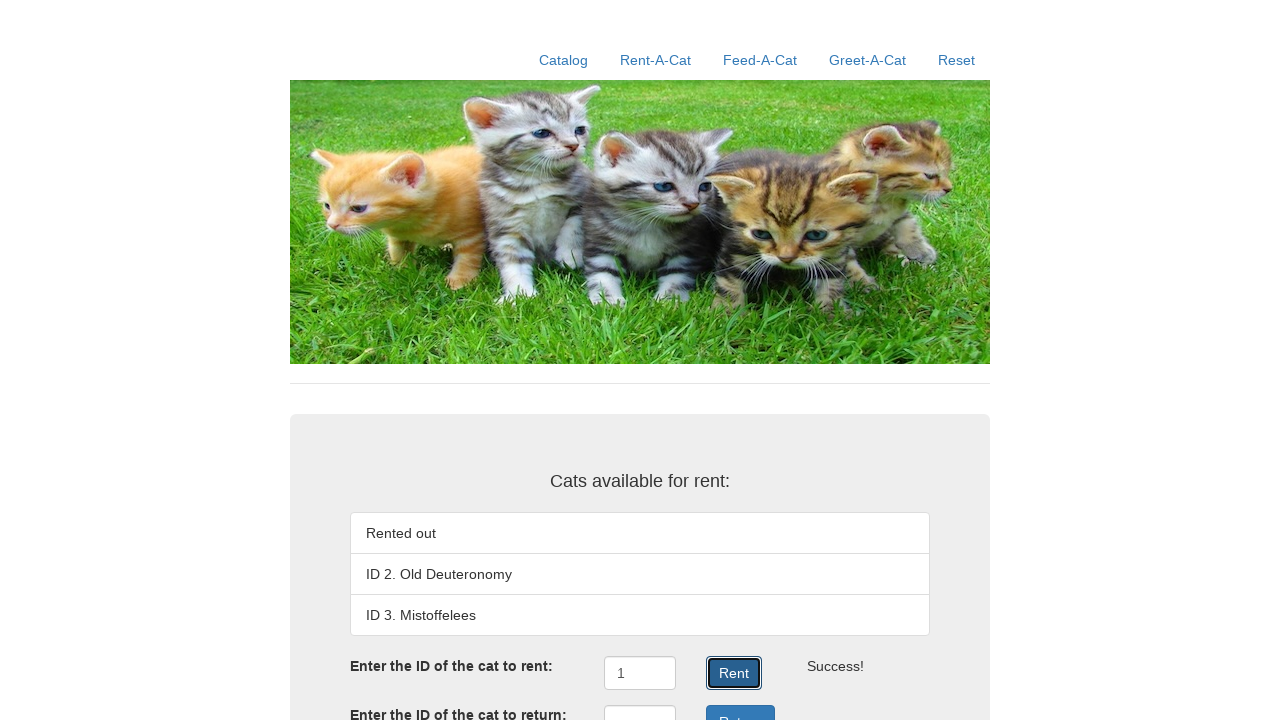

Verified success message displayed after rental
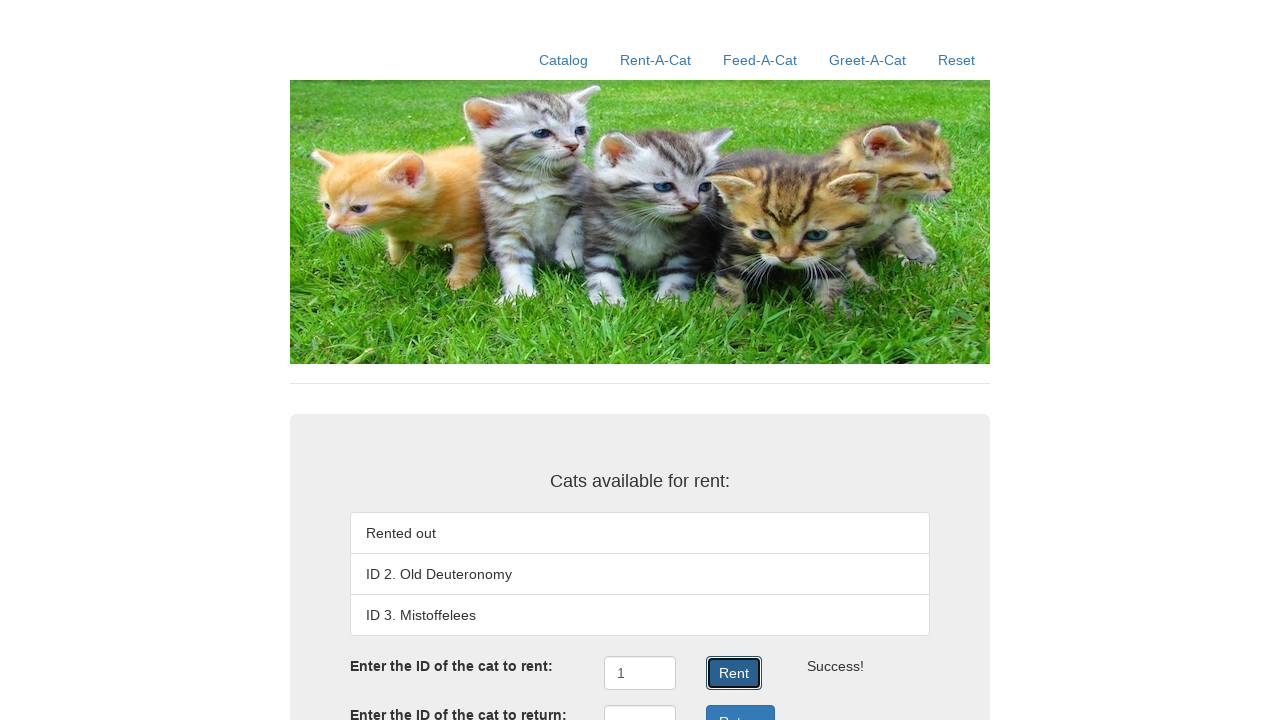

Verified cat ID 2 (Old Deuteronomy) is still available
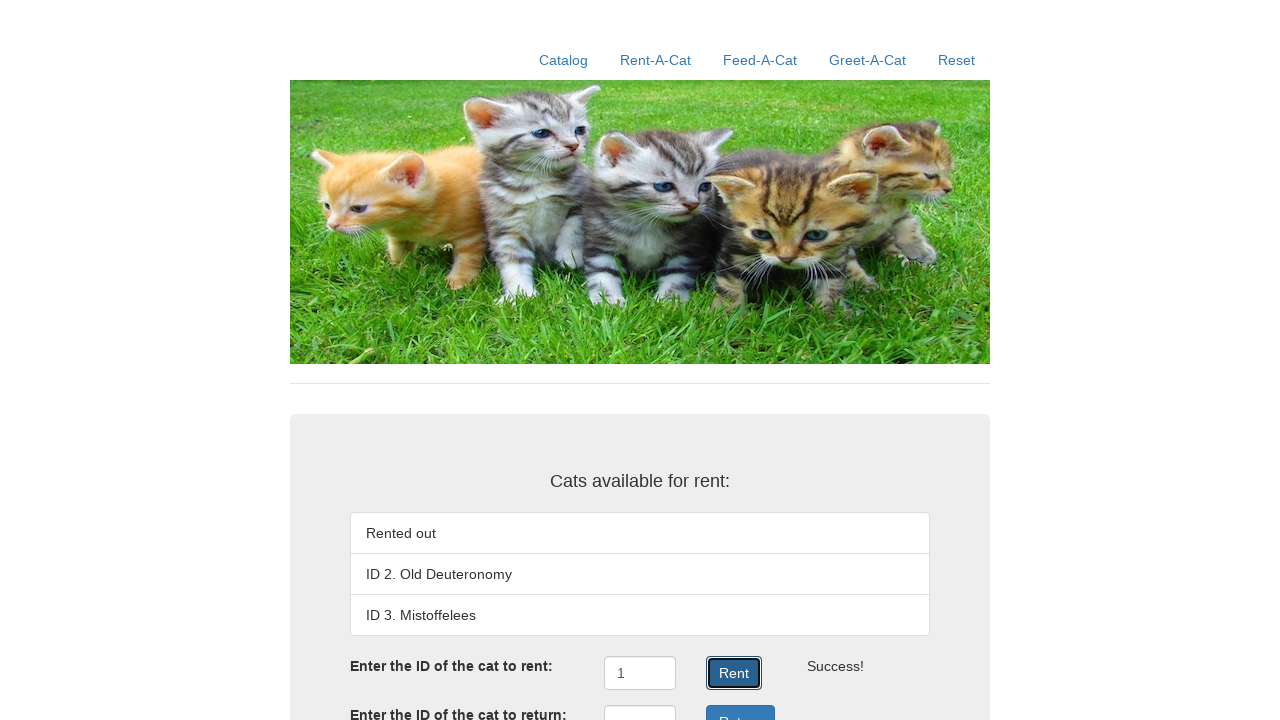

Verified cat ID 3 (Mistoffelees) is still available
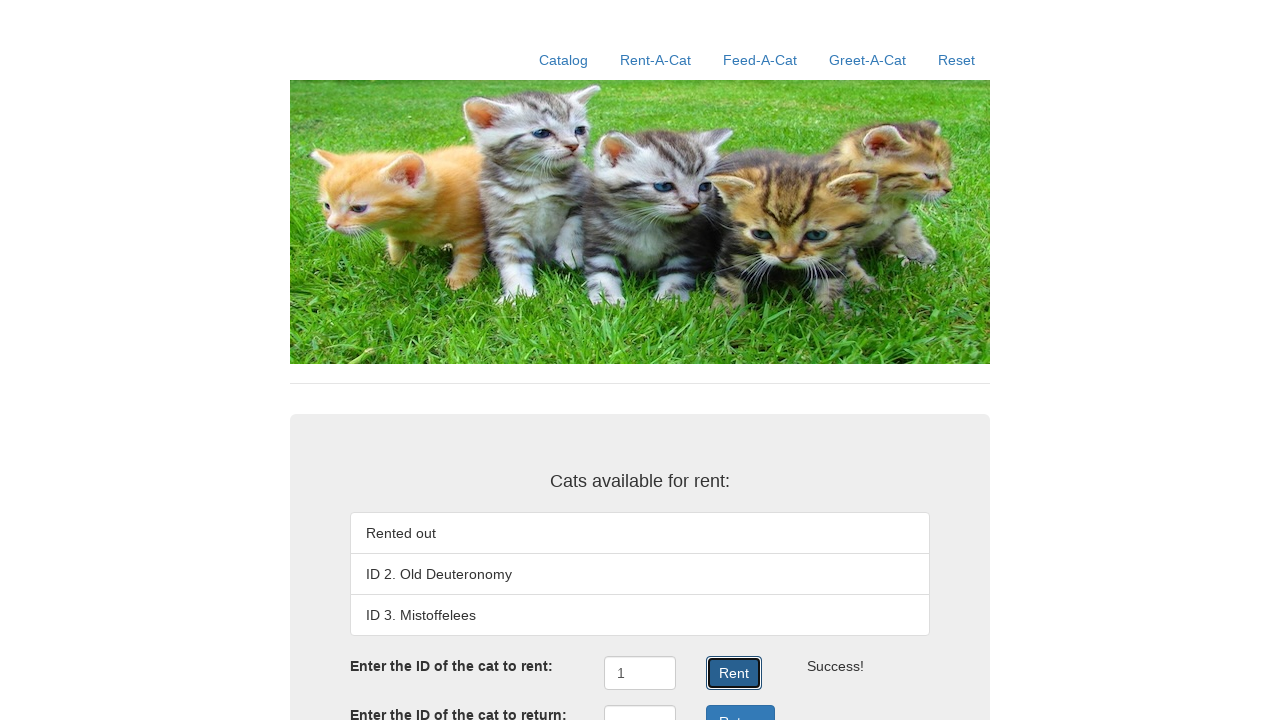

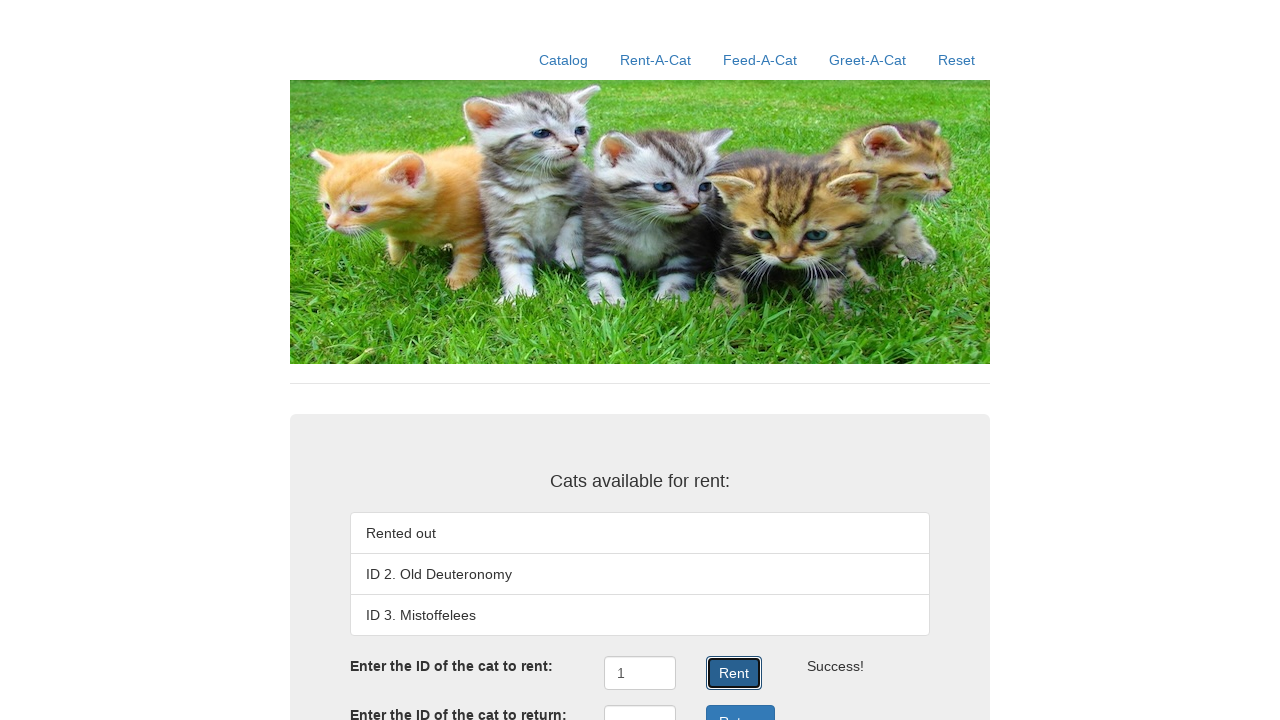